Navigates to a company's historical page on the Amman Stock Exchange website, clicks on the Disclosure tab, opens the Annual Financial Report, and then navigates through various financial report types (Statement of financial position, Income statement, etc.).

Starting URL: https://www.ase.com.jo/en/company_historical/AALU

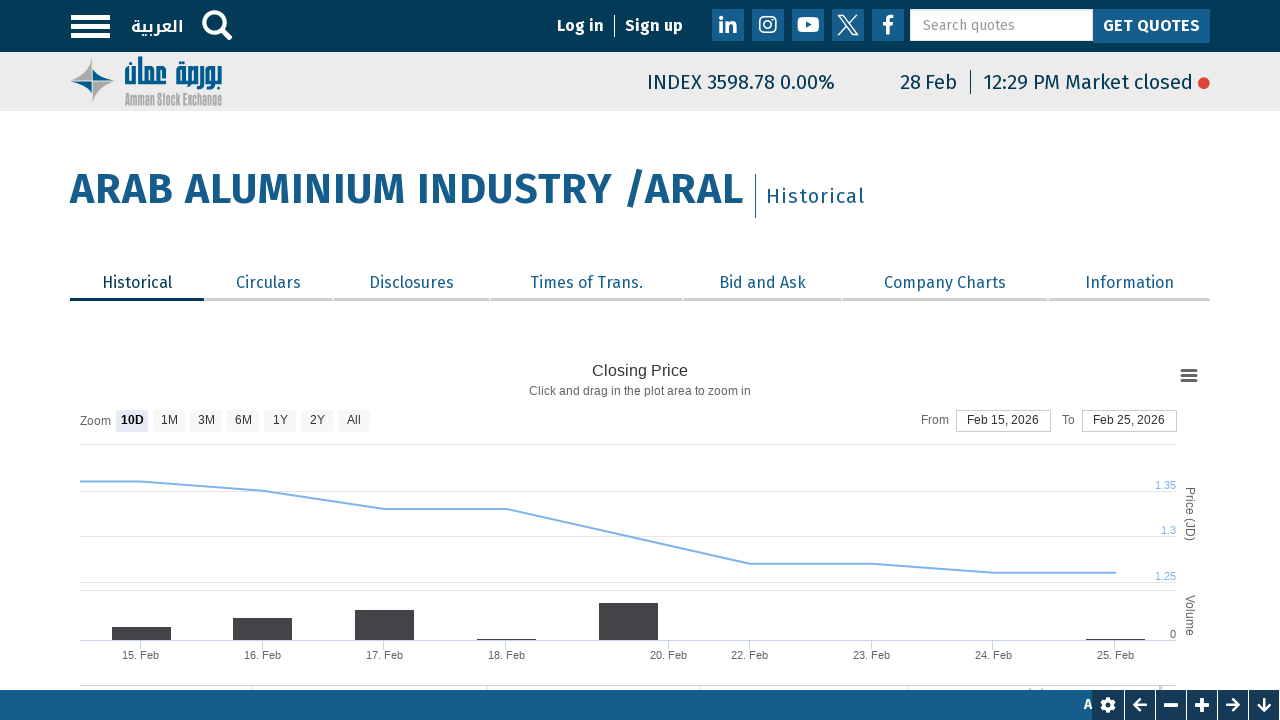

Waited for primary navigation tabs to load
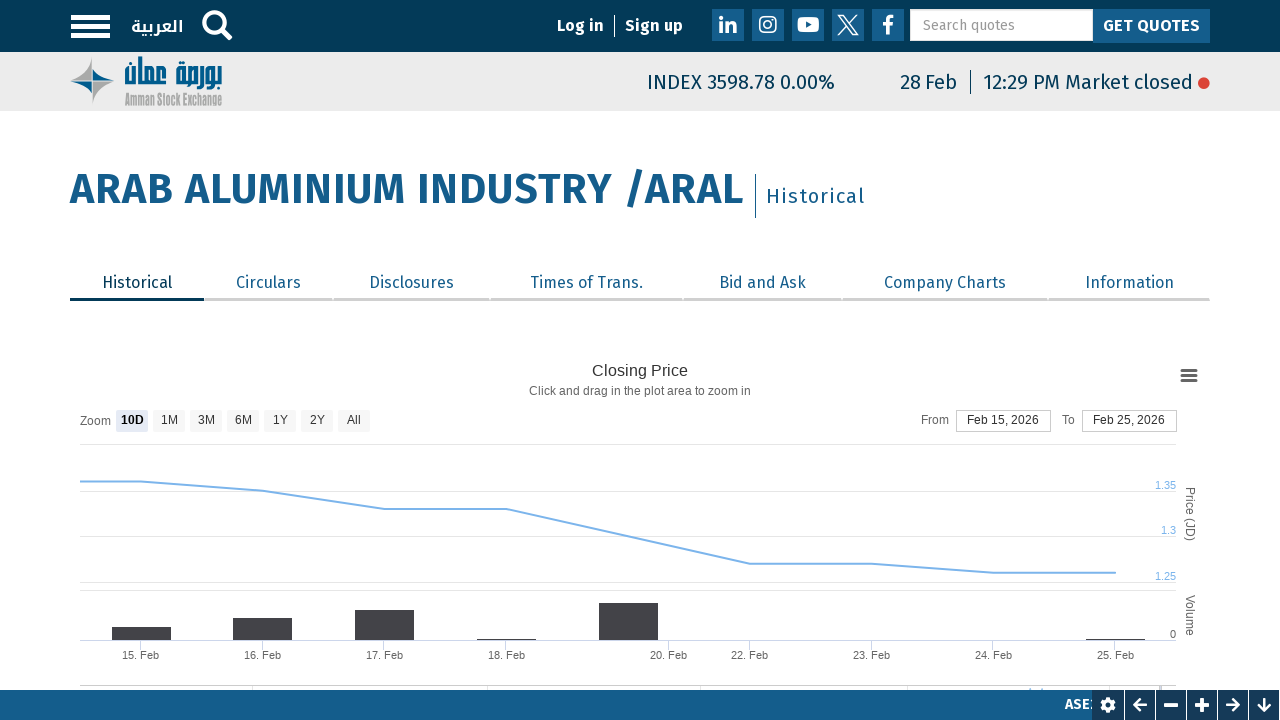

Clicked on the Disclosure tab (third tab) at (411, 285) on ul.tabs--primary.nav.nav-tabs a >> nth=2
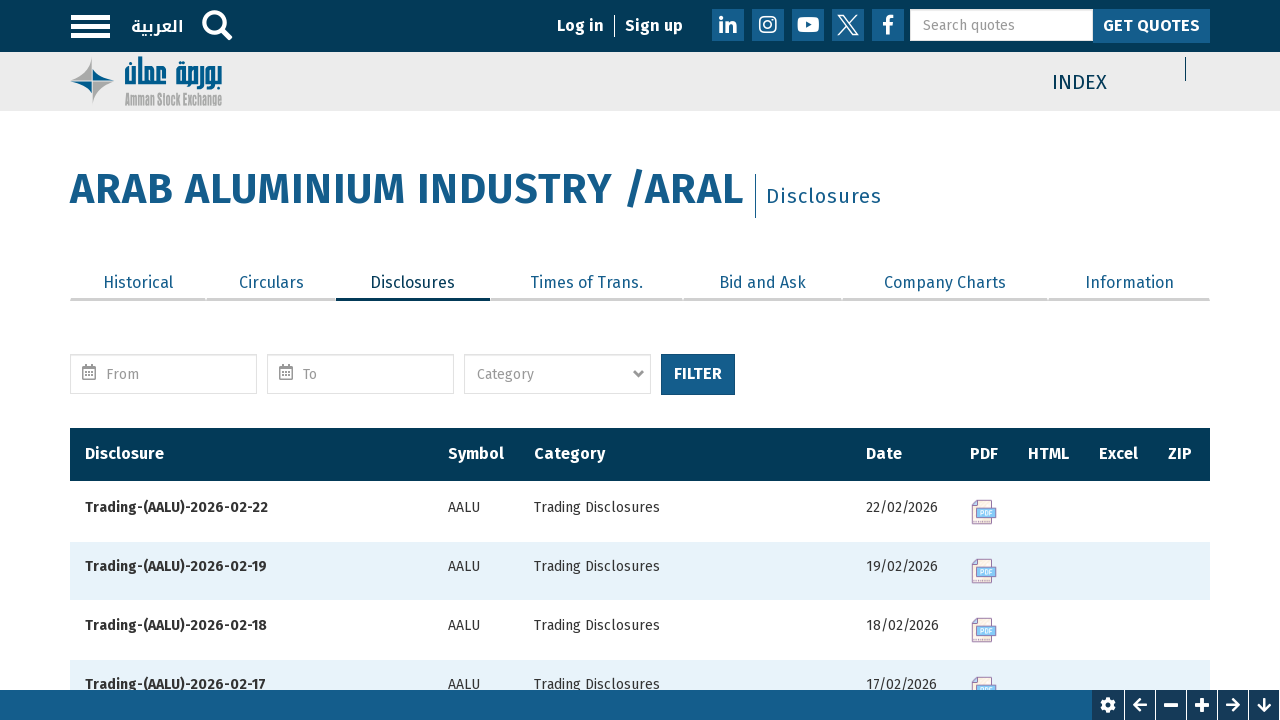

Waited for disclosure table rows to load
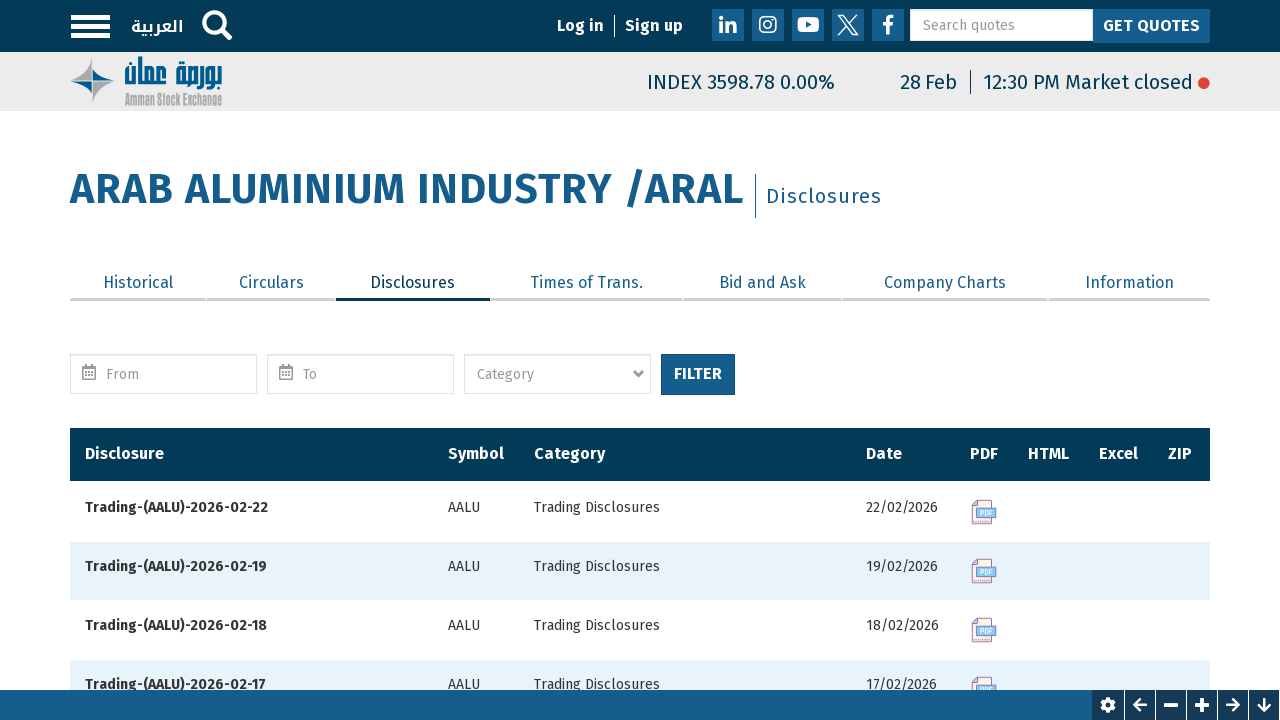

Clicked on Annual Financial Report row at (1048, 360) on tr:has(td[headers='view-name-table-column']):has(td[headers='view-filename-html-
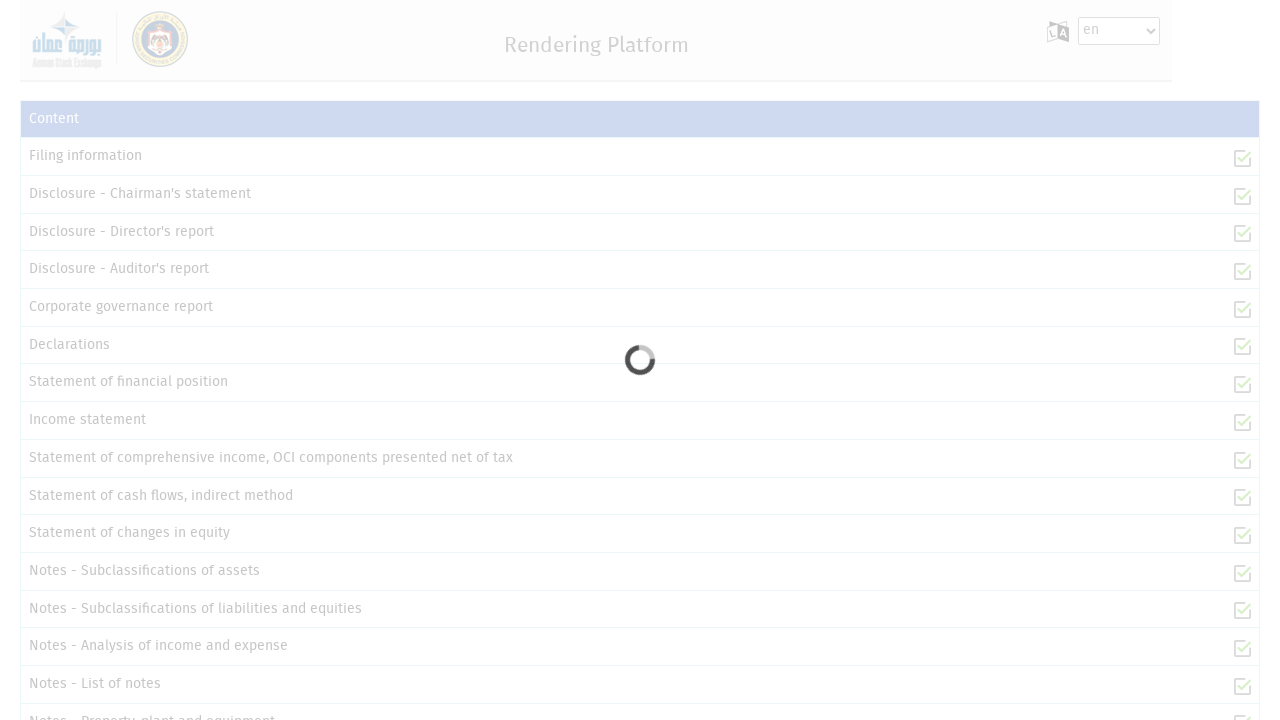

Stored reports page URL: https://www.xbrljordan.jo/iweb/index?guid=Z9Xk6od1r%20Lh9pX8svBcee89CGvIol3xiUAelc4TlLP%20FPS5gsezLFDTIyuhVQNL/6hdrgL9eXfRZpkjUmESEQkZ9DZij7p52f/%20K4XCnqY%3D
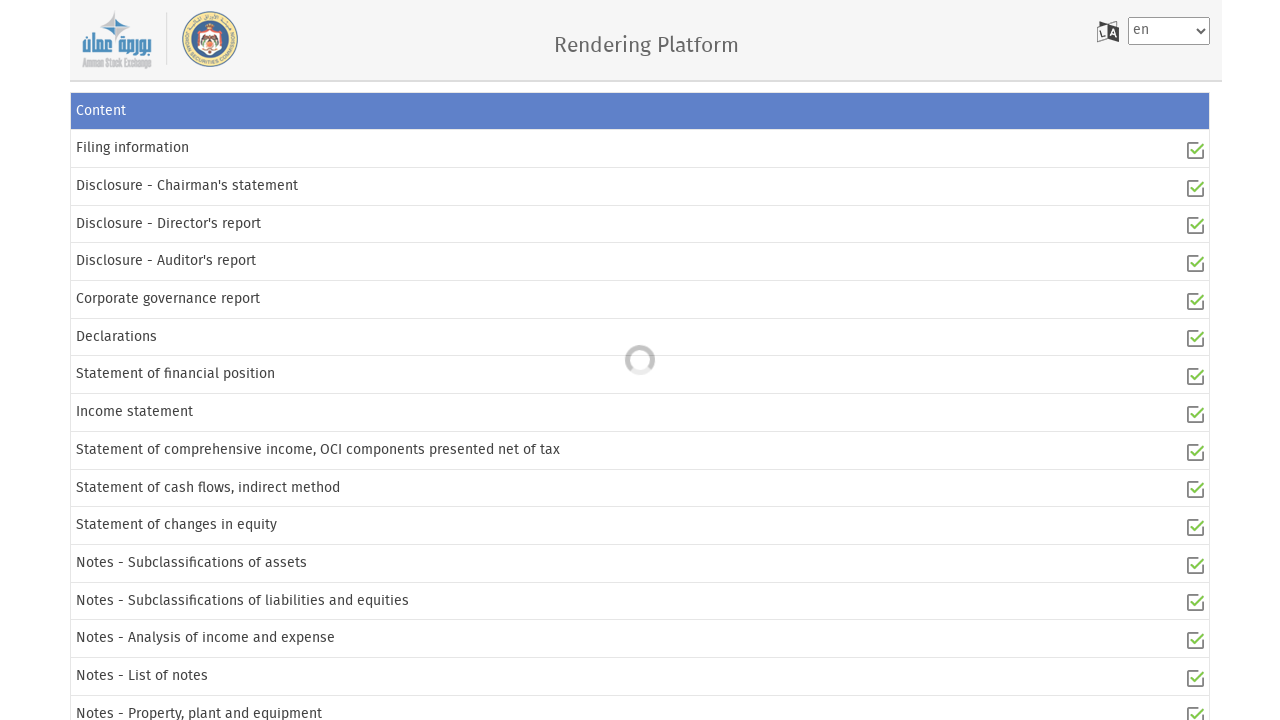

Waited for rendering platform main header to load
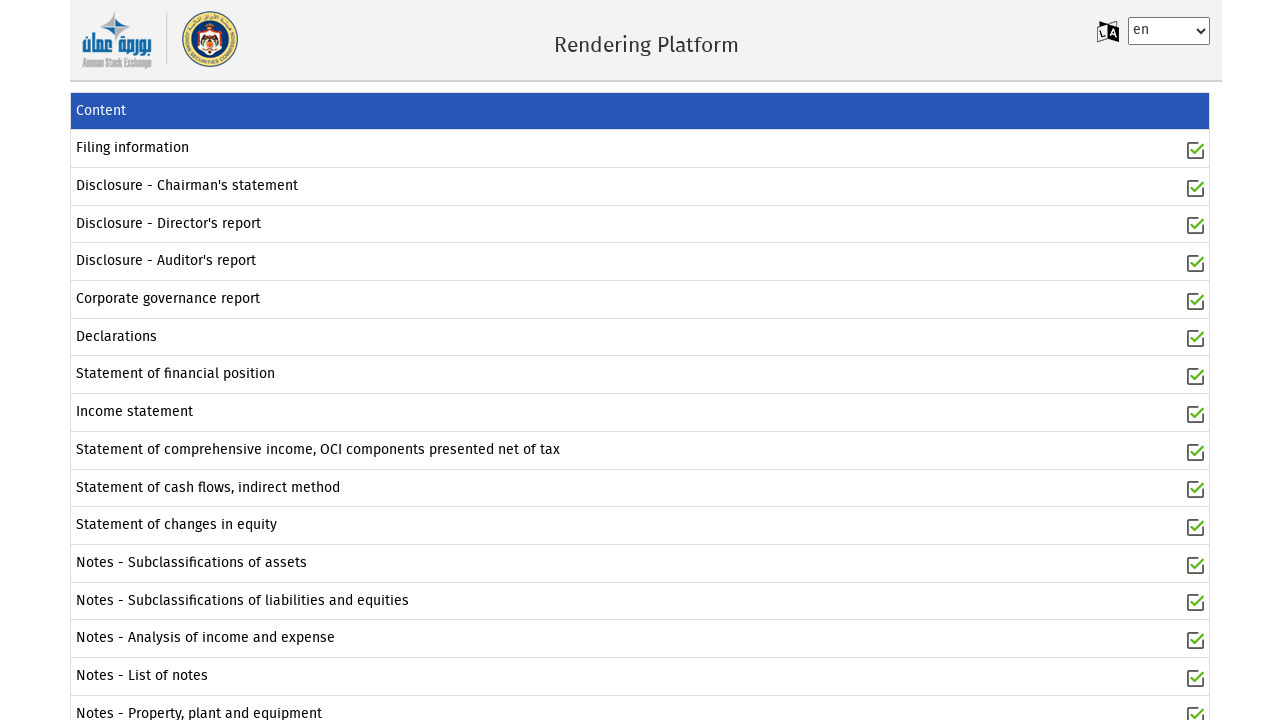

Clicked on Statement of financial position report at (176, 374) on a[ng-click='GetTaxonomyData(row)'] >> nth=6
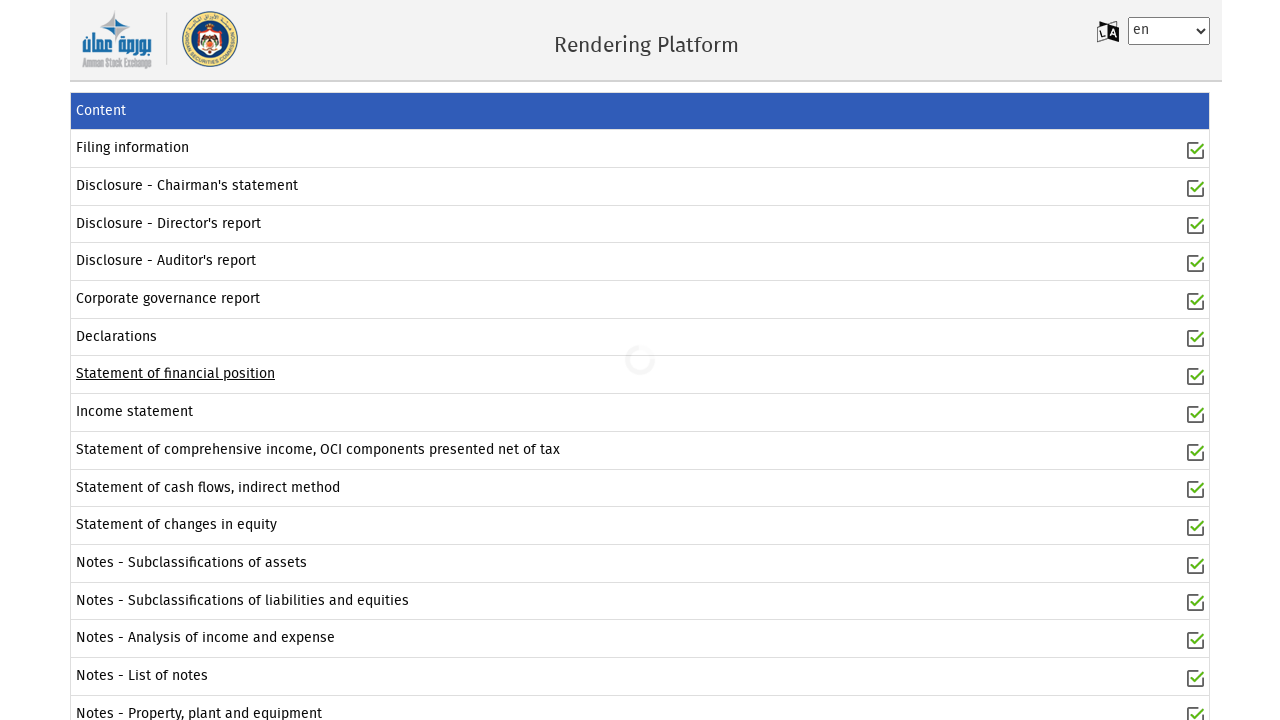

Navigated back to reports page
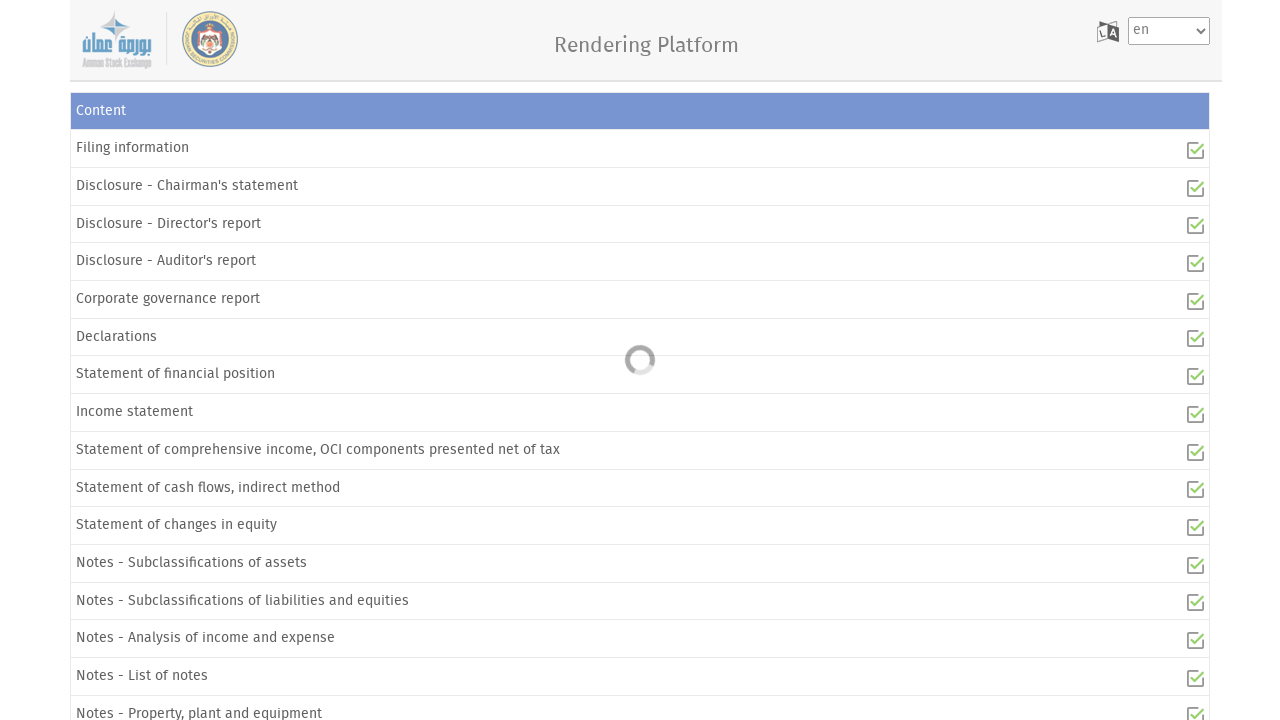

Waited for rendering platform main header to load
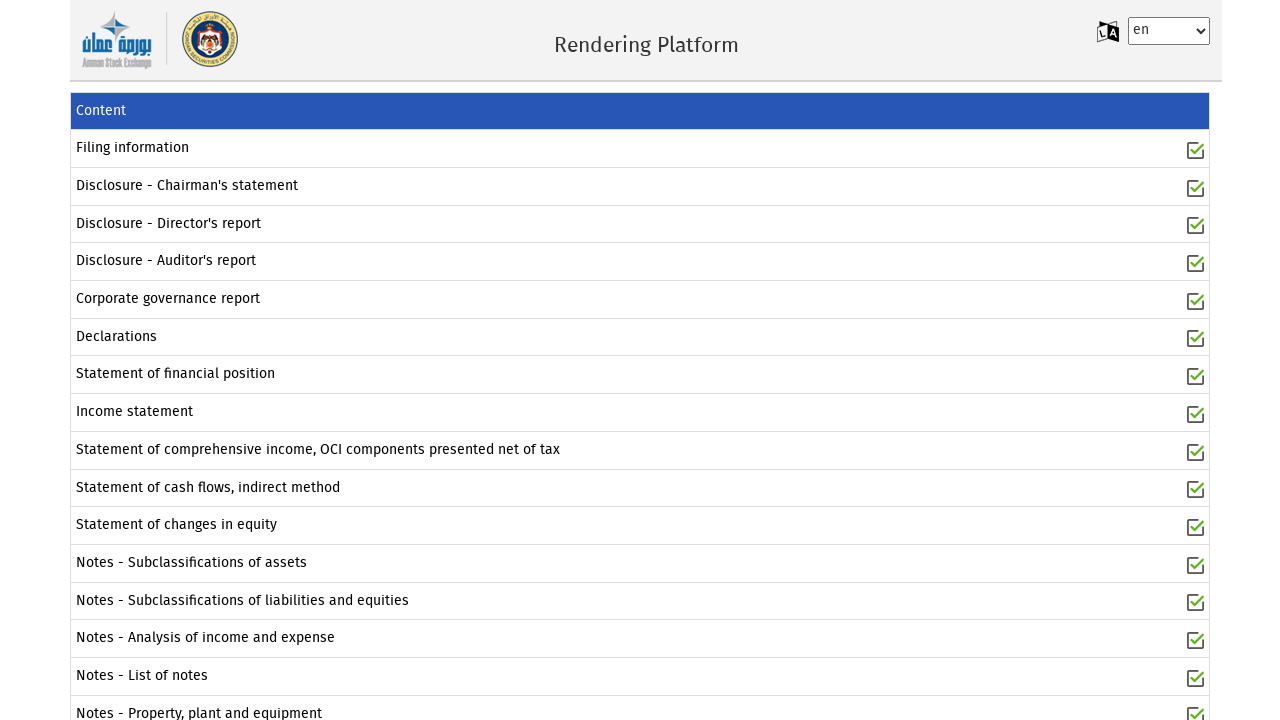

Clicked on Income statement report at (134, 412) on a[ng-click='GetTaxonomyData(row)'] >> nth=7
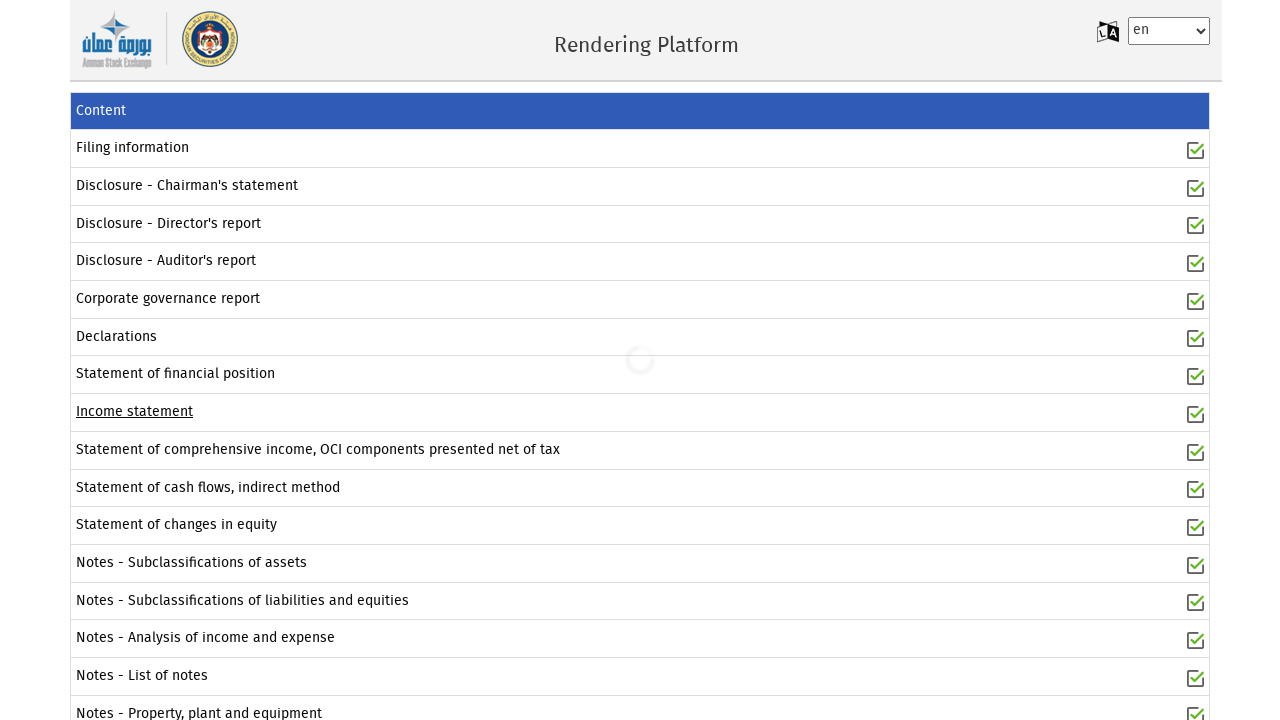

Navigated back to reports page
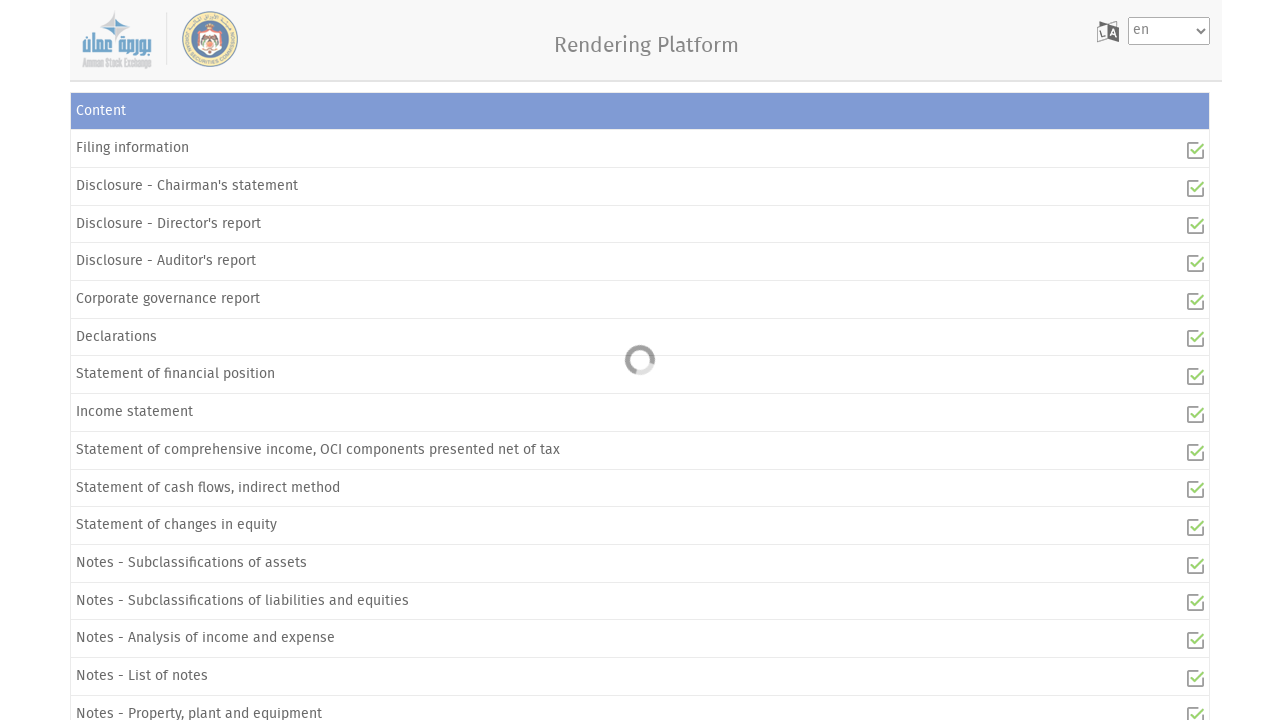

Waited for rendering platform main header to load
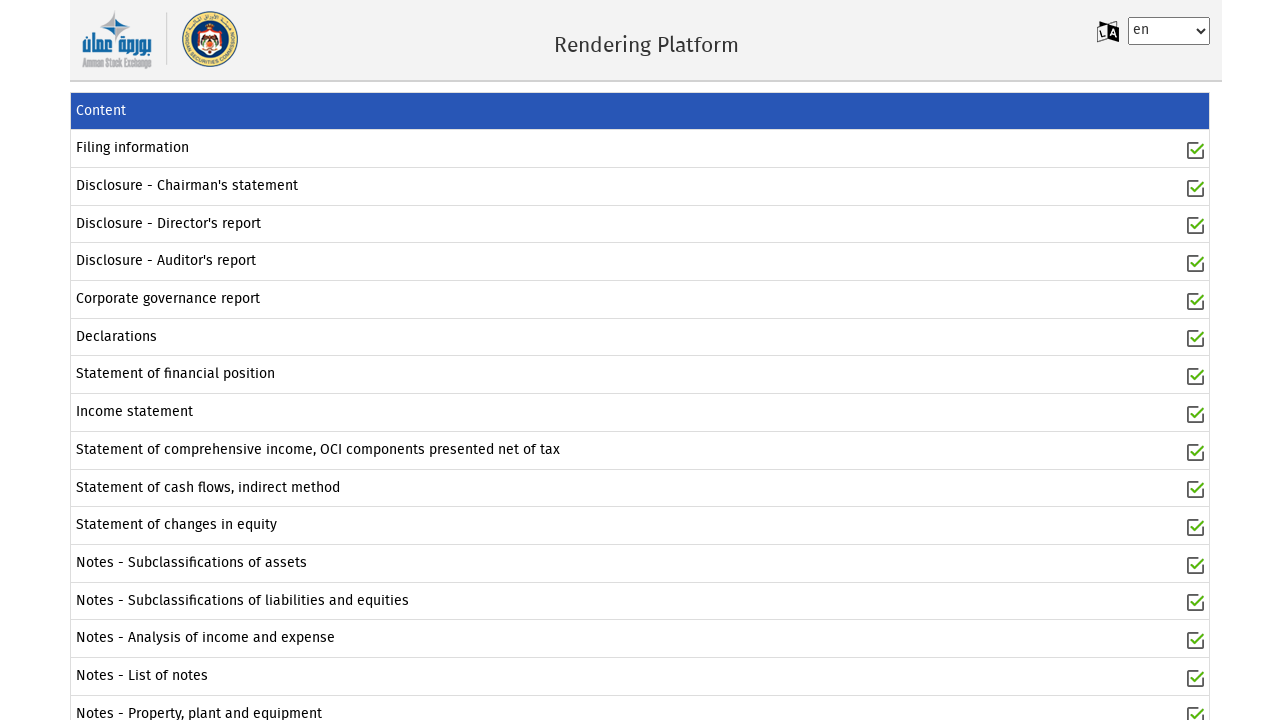

Clicked on Statement of cash flows, indirect method report at (208, 488) on a[ng-click='GetTaxonomyData(row)'] >> nth=9
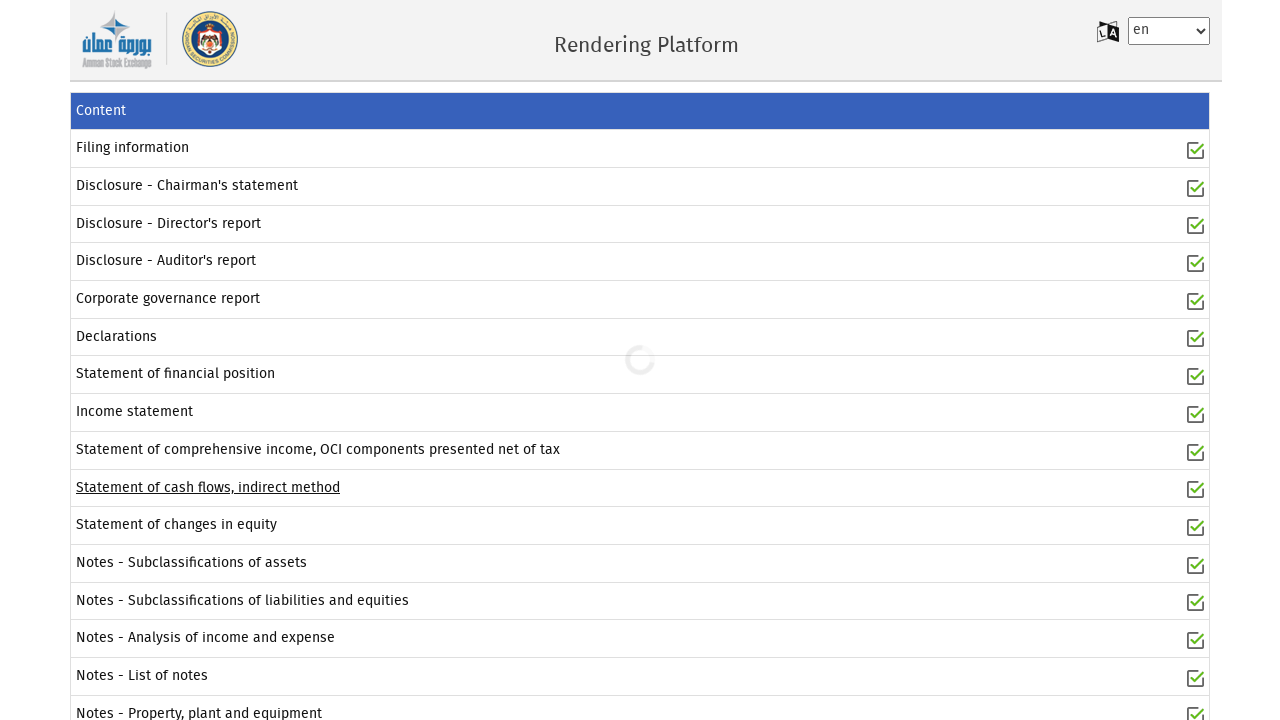

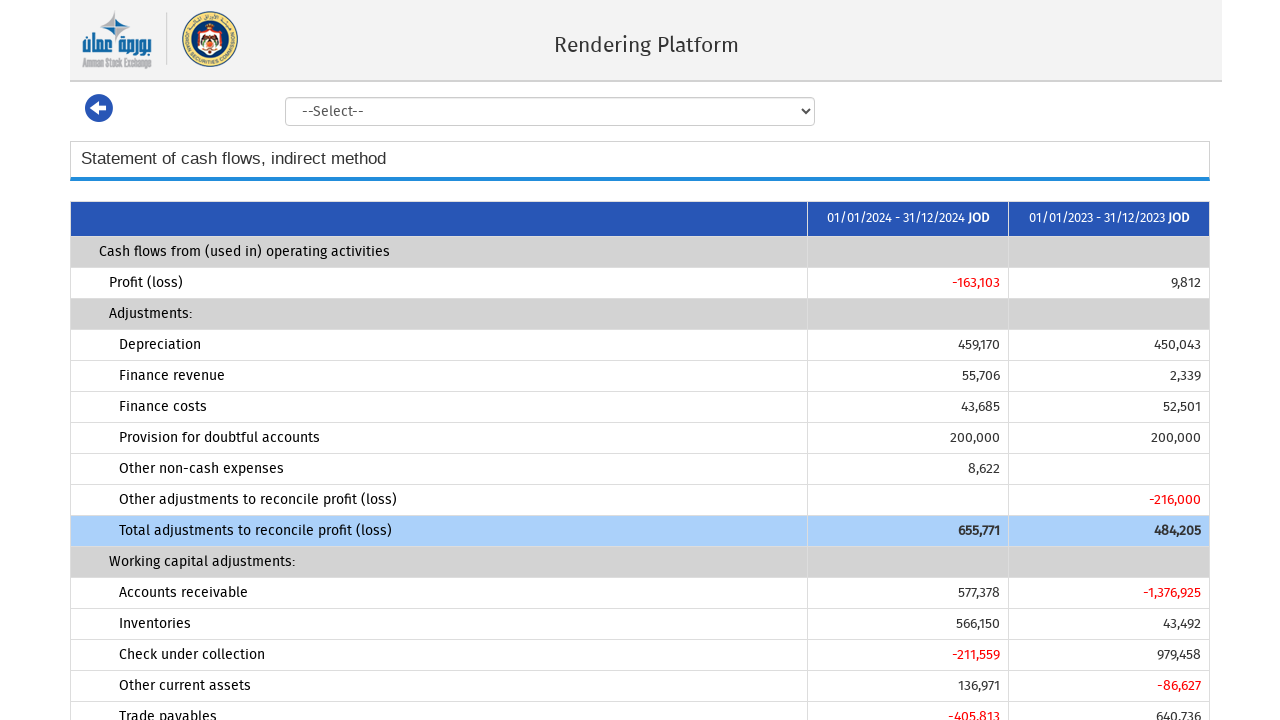